Clicks on File Upload link from the main page and navigates back

Starting URL: https://the-internet.herokuapp.com

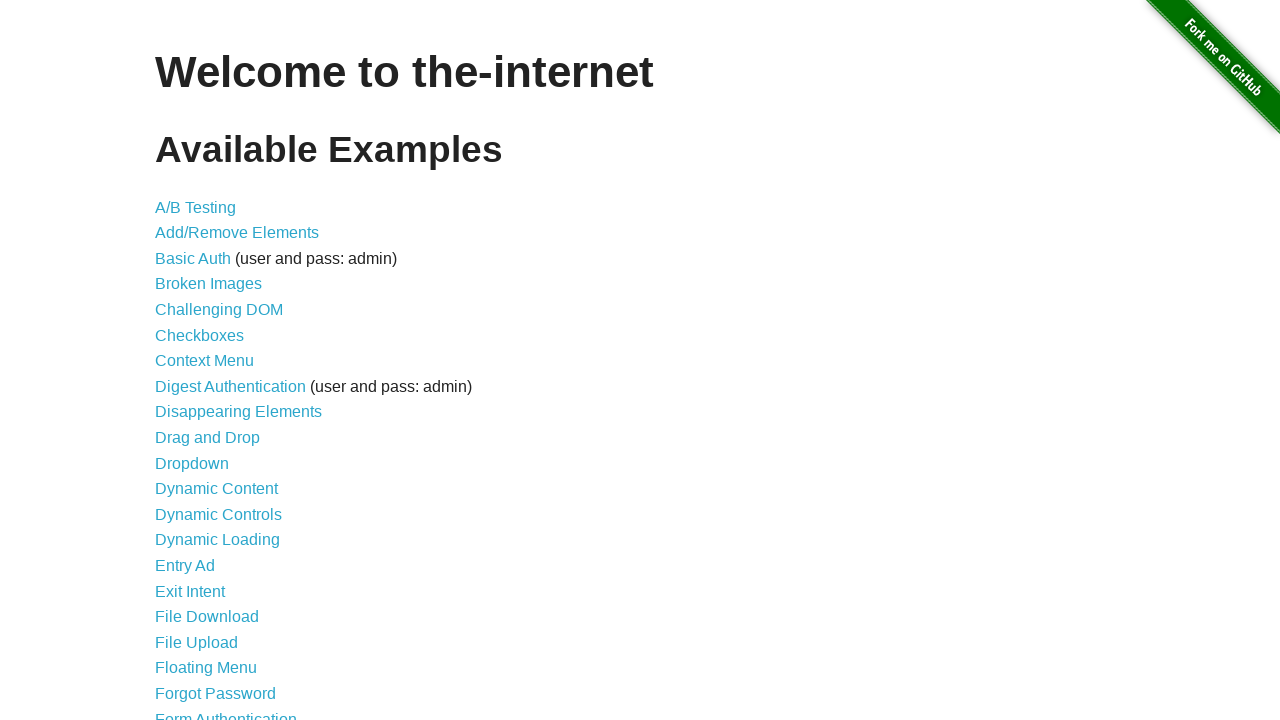

Clicked on File Upload link from main page at (196, 642) on xpath=//*[@id="content"]/ul/li[18]/a
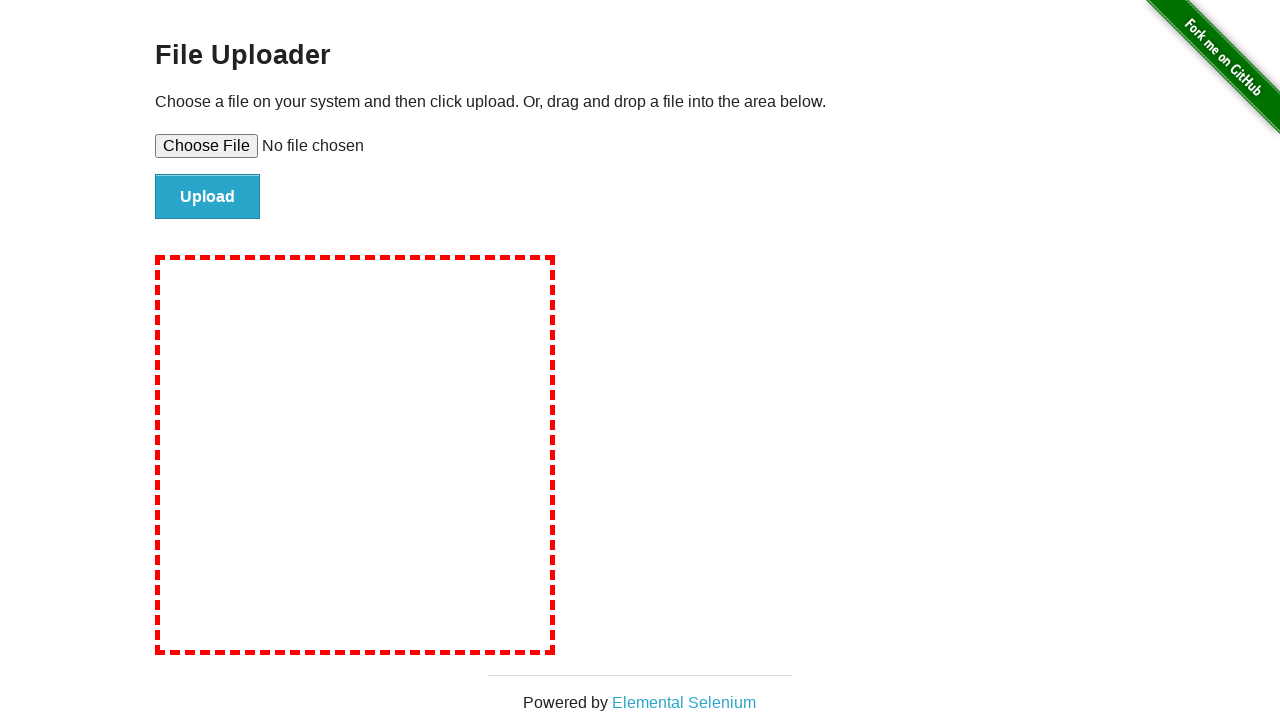

Navigated back to main page
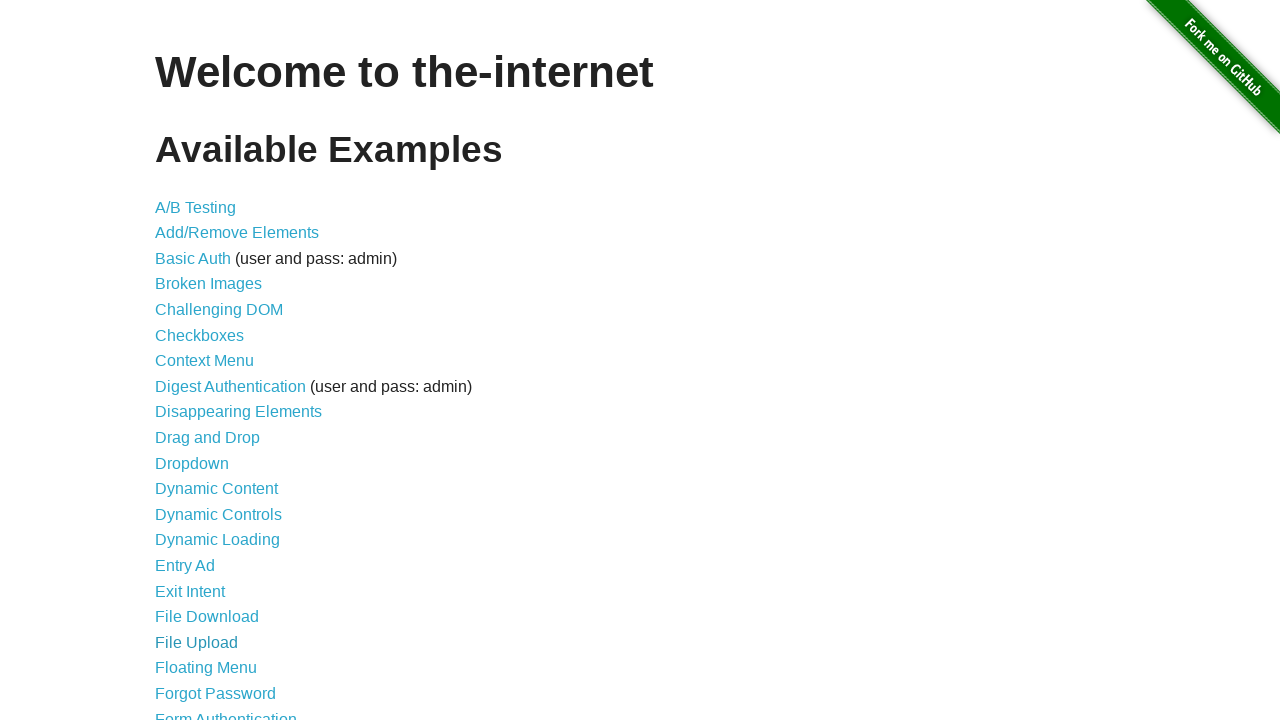

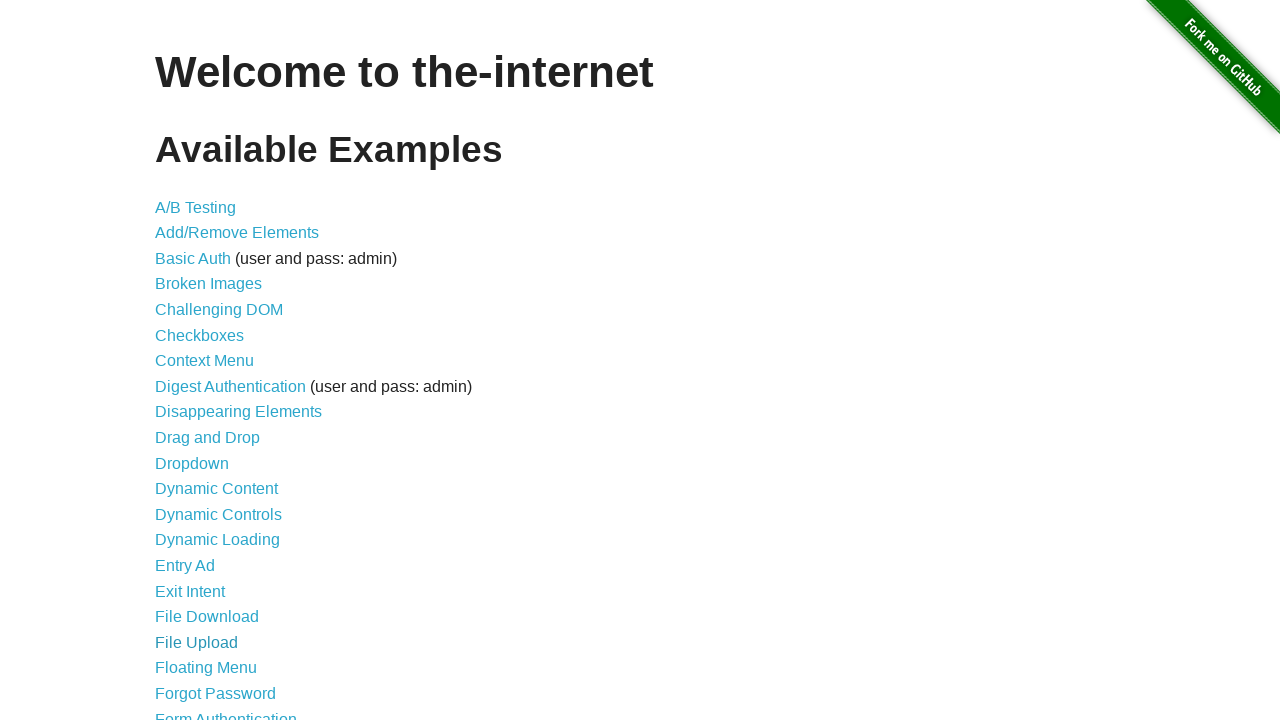